Tests marking all todo items as completed using the toggle all checkbox

Starting URL: https://demo.playwright.dev/todomvc

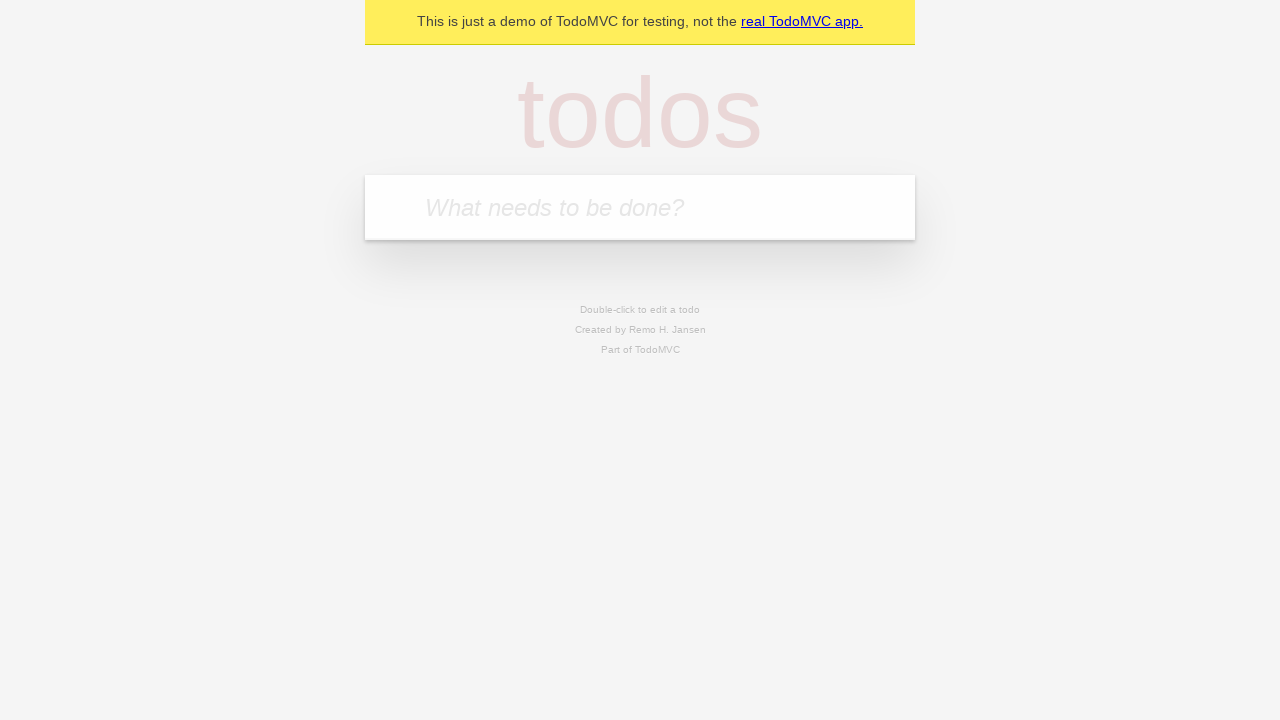

Filled todo input with 'buy some cheese' on internal:attr=[placeholder="What needs to be done?"i]
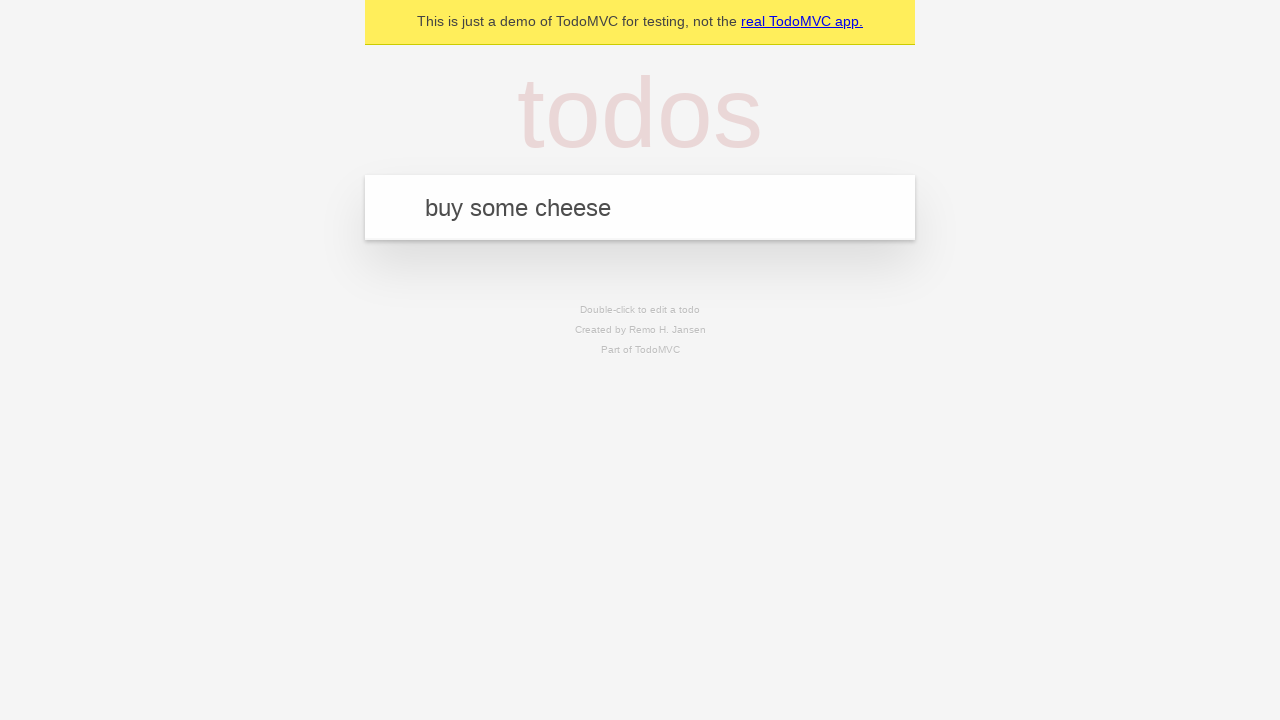

Pressed Enter to add todo 'buy some cheese' on internal:attr=[placeholder="What needs to be done?"i]
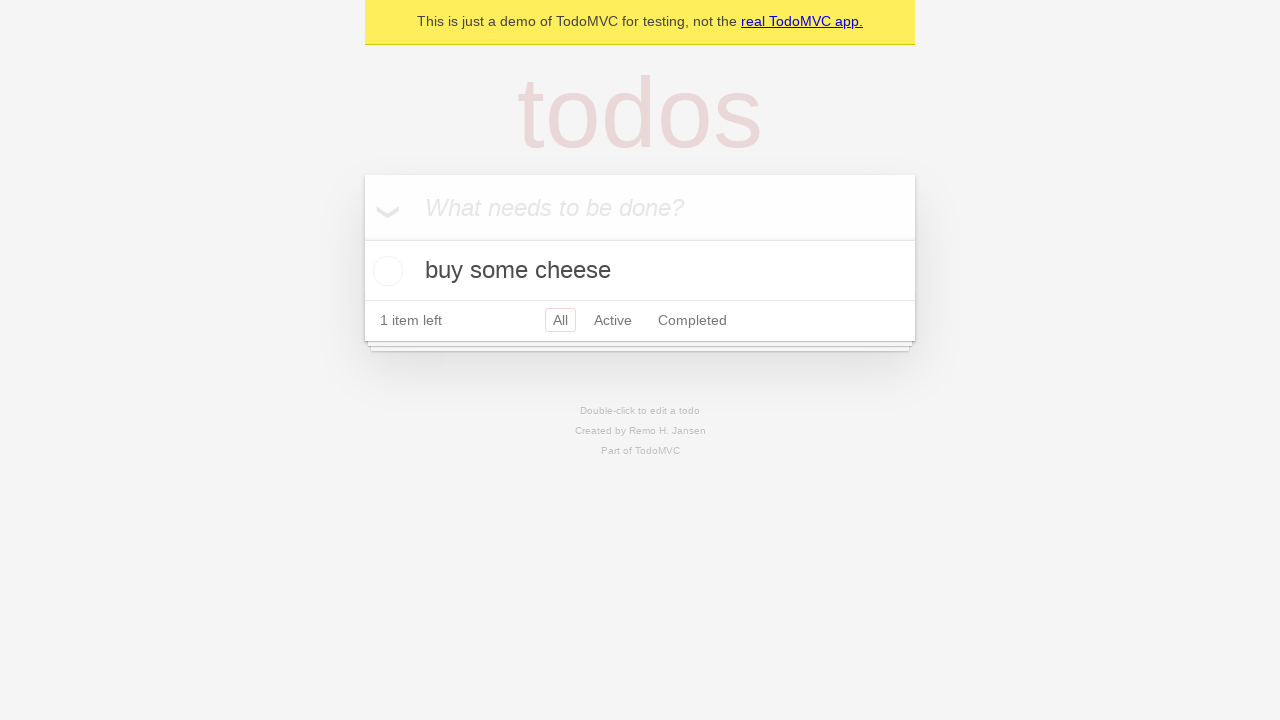

Filled todo input with 'feed the cat' on internal:attr=[placeholder="What needs to be done?"i]
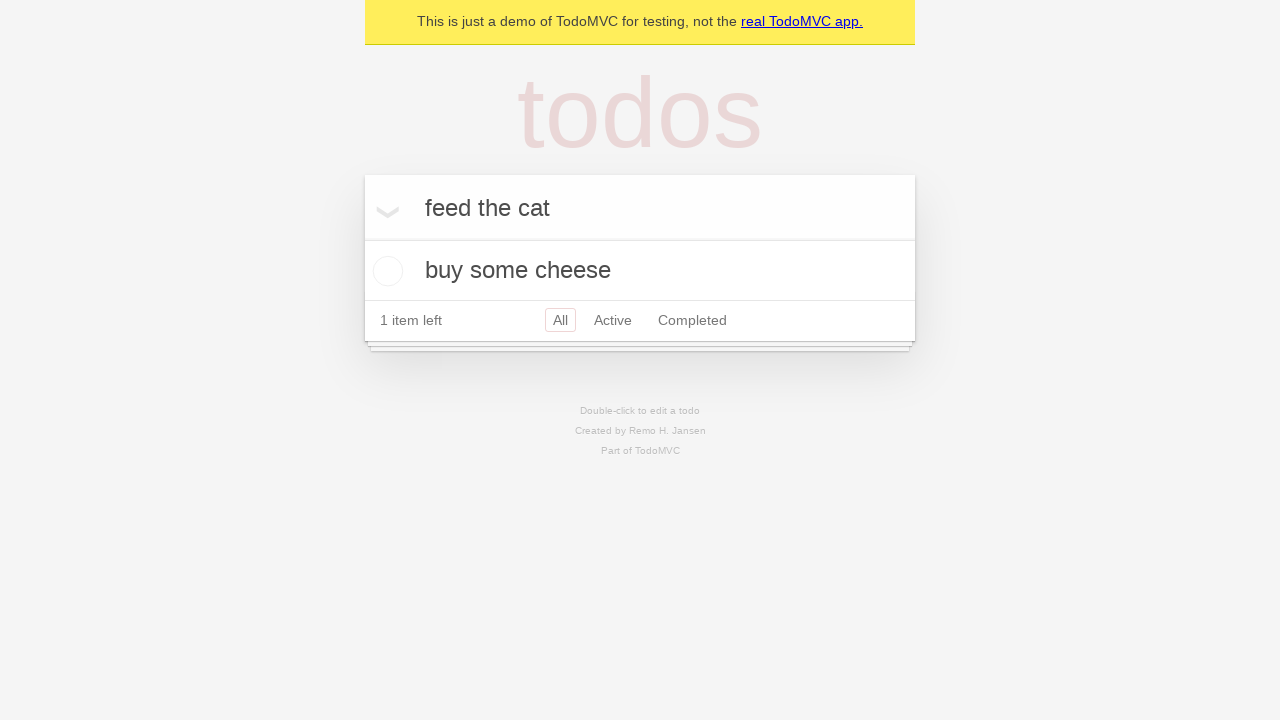

Pressed Enter to add todo 'feed the cat' on internal:attr=[placeholder="What needs to be done?"i]
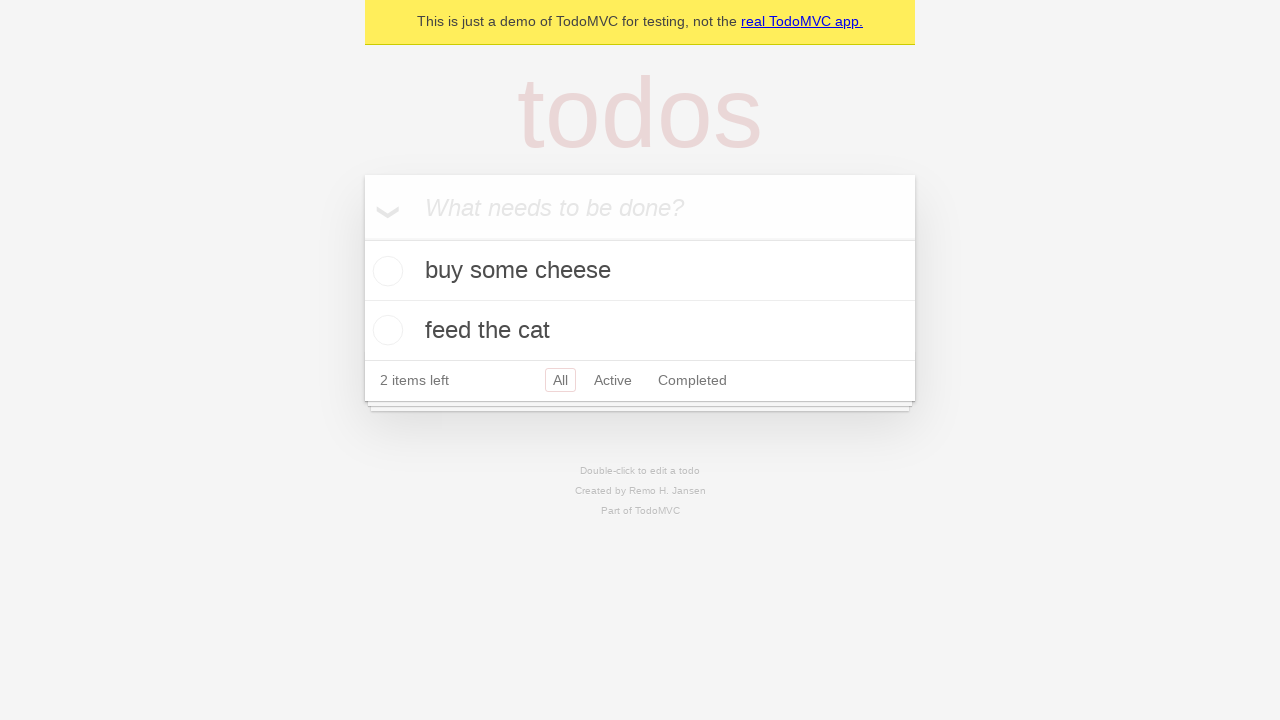

Filled todo input with 'book a doctors appointment' on internal:attr=[placeholder="What needs to be done?"i]
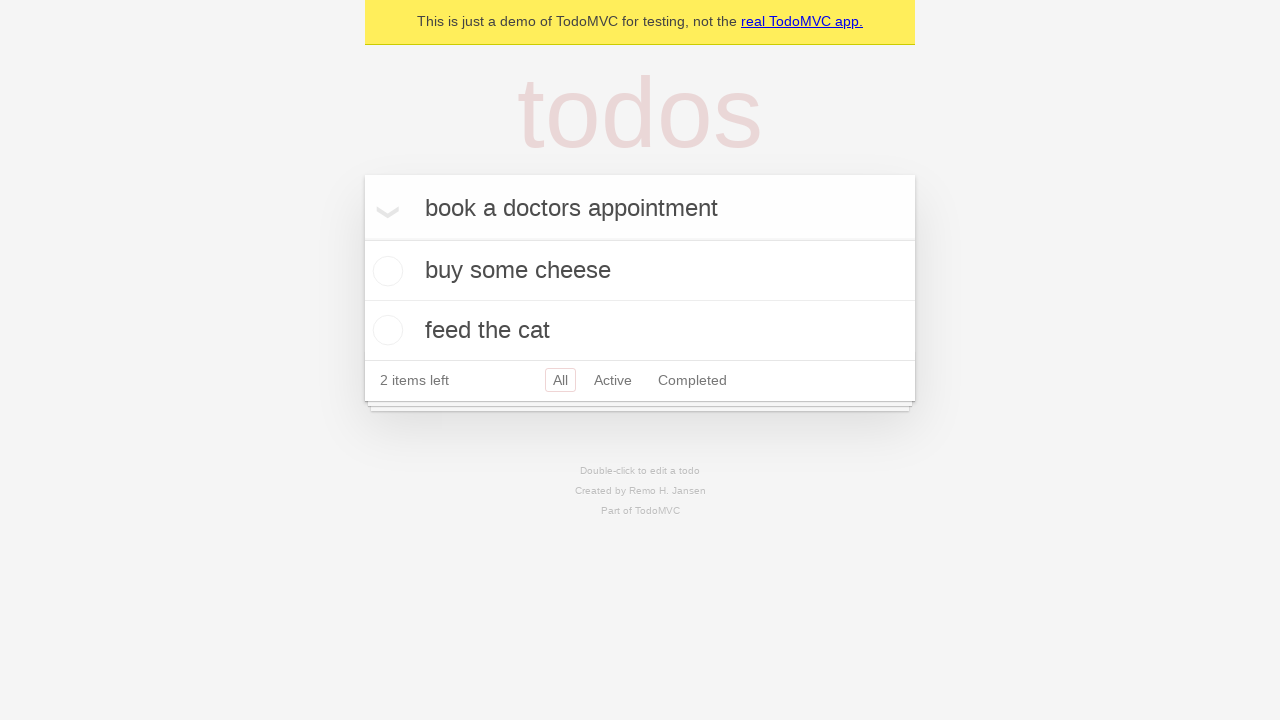

Pressed Enter to add todo 'book a doctors appointment' on internal:attr=[placeholder="What needs to be done?"i]
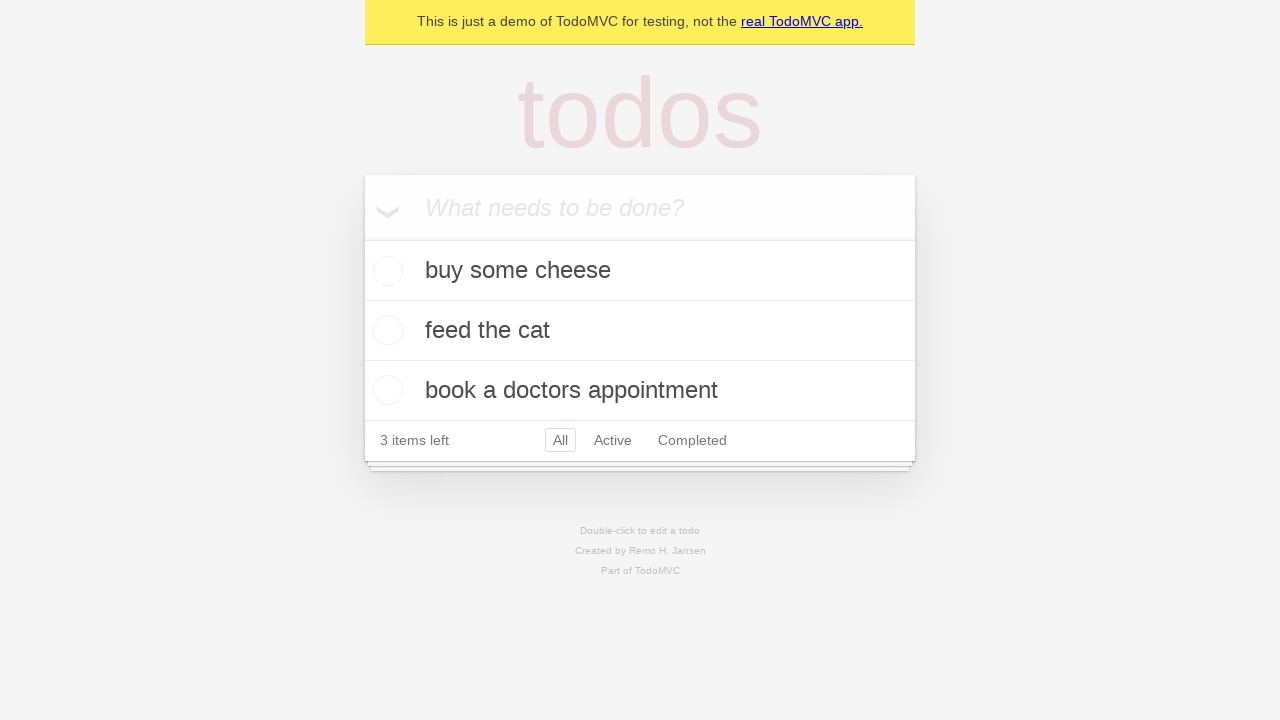

Waited for all 3 todo items to be created
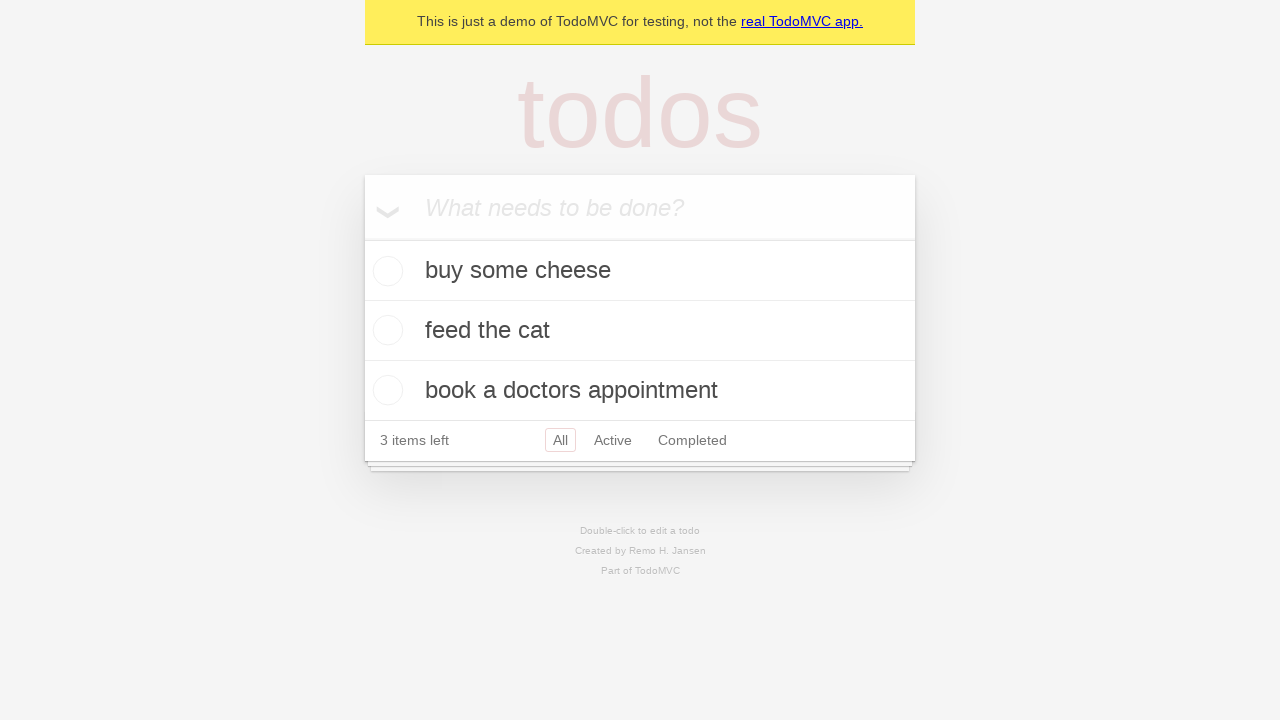

Clicked 'Mark all as complete' checkbox at (362, 238) on internal:label="Mark all as complete"i
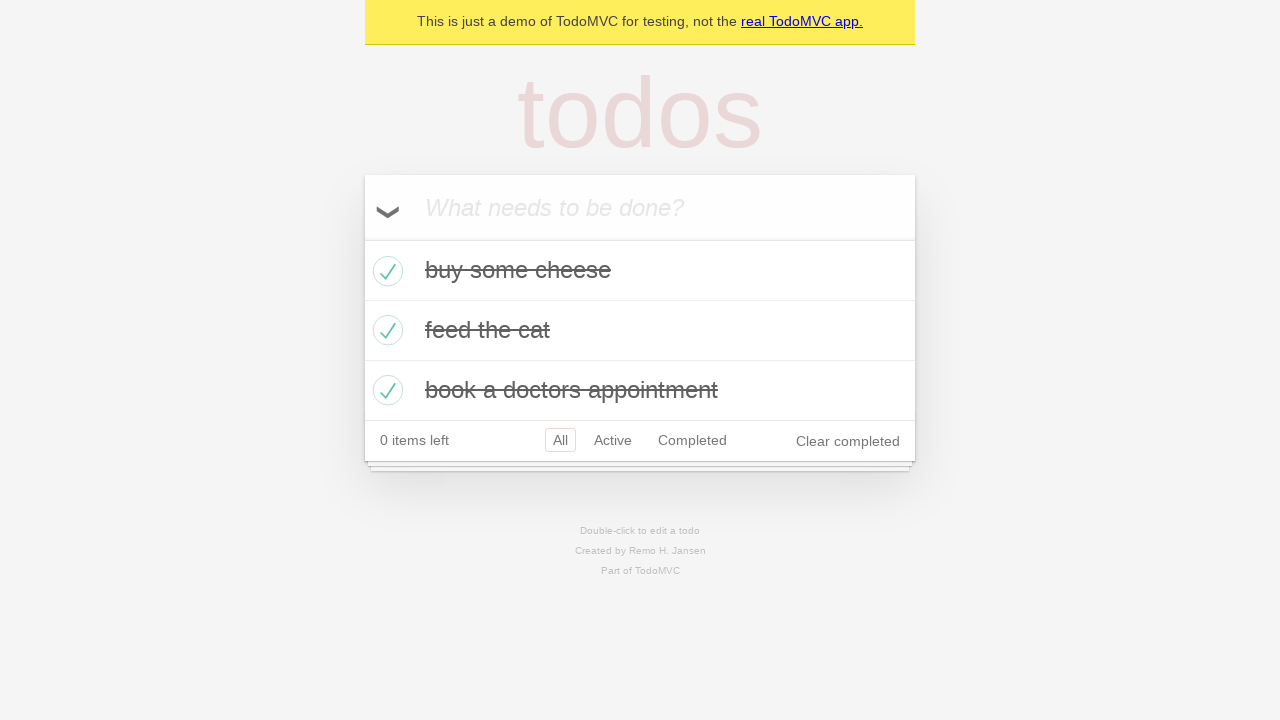

Waited for all todo items to be marked as completed
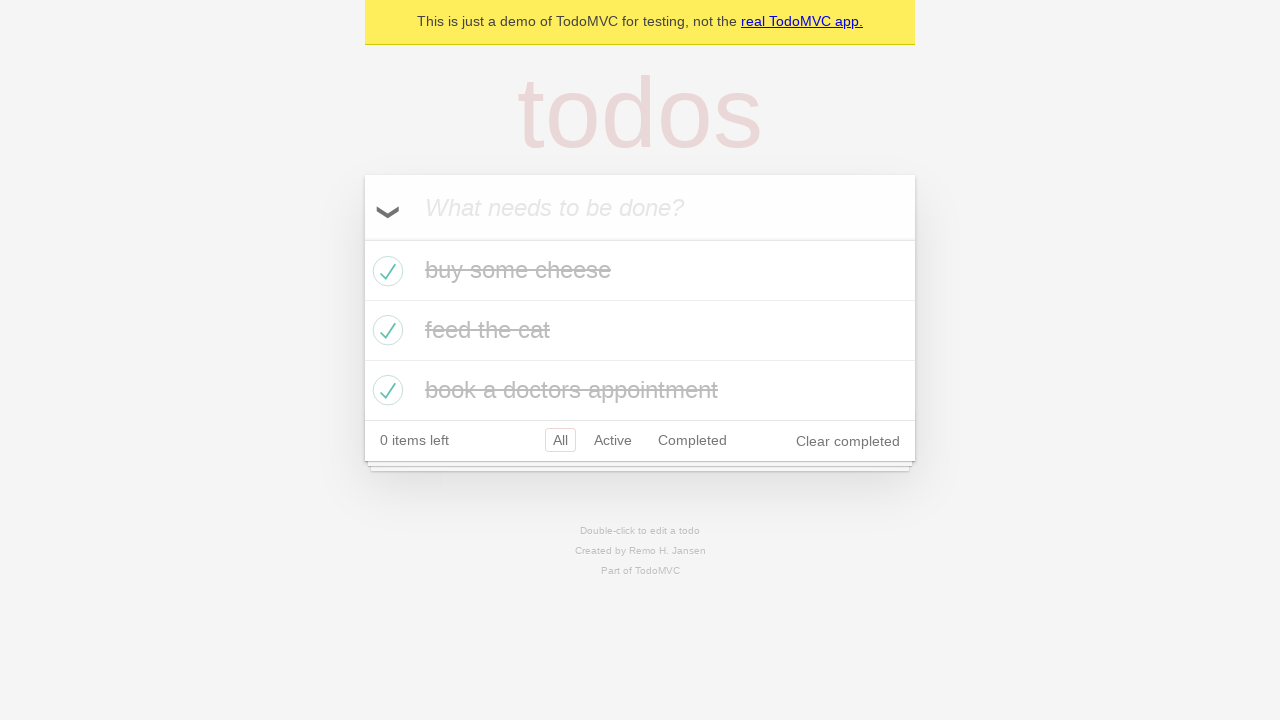

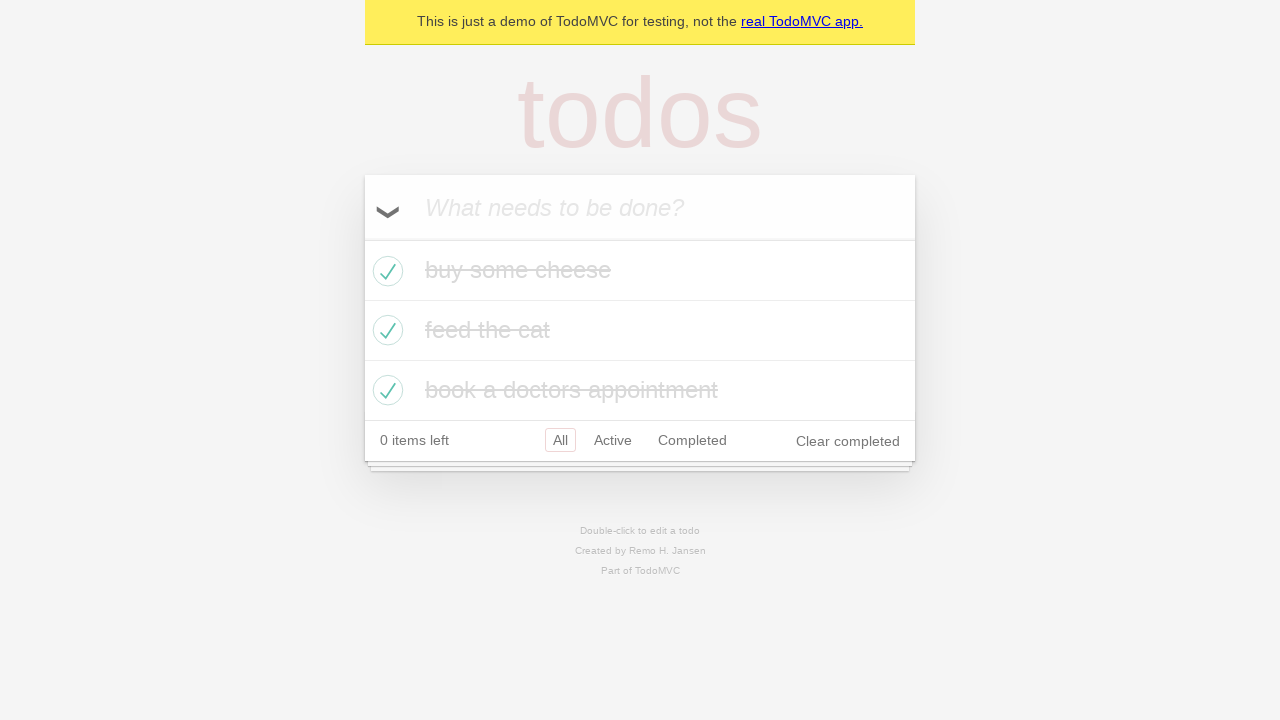